Tests dropdown selection functionality by selecting different options, then navigates to a JavaScript alerts page to test alert interactions including accepting alerts and entering text in prompts.

Starting URL: https://the-internet.herokuapp.com/dropdown

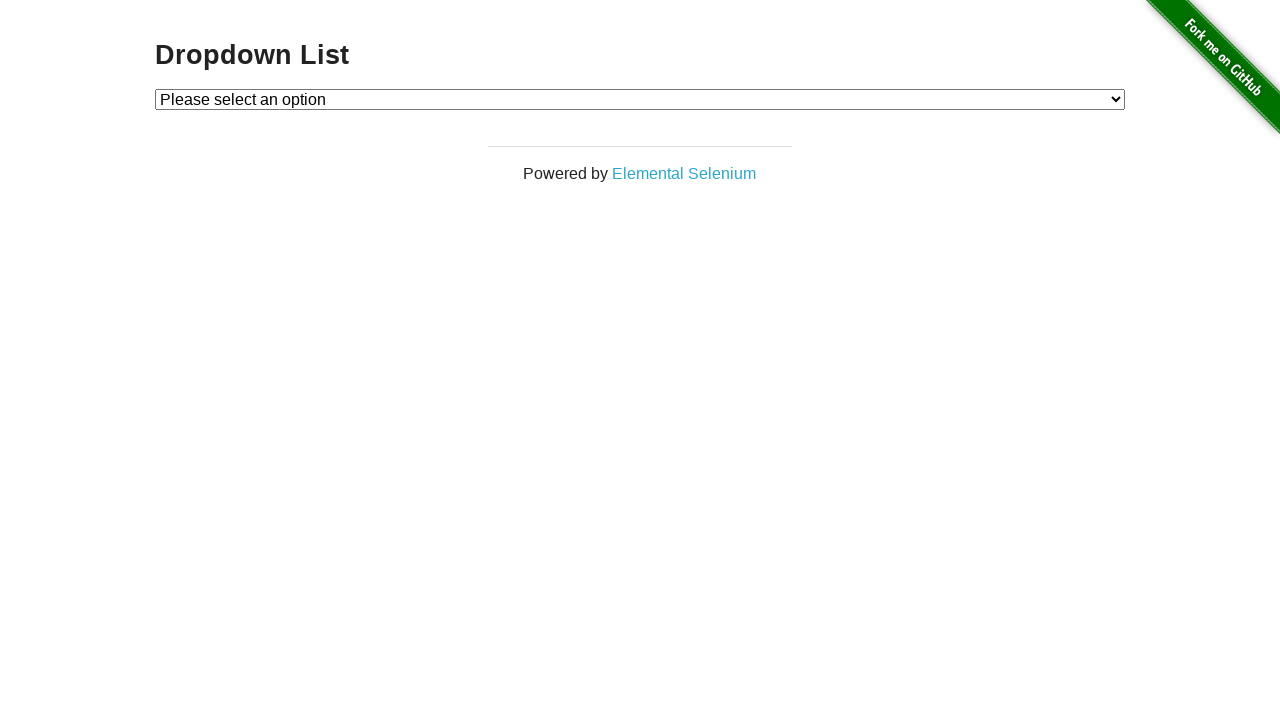

Selected 'Option 1' from dropdown on select#dropdown
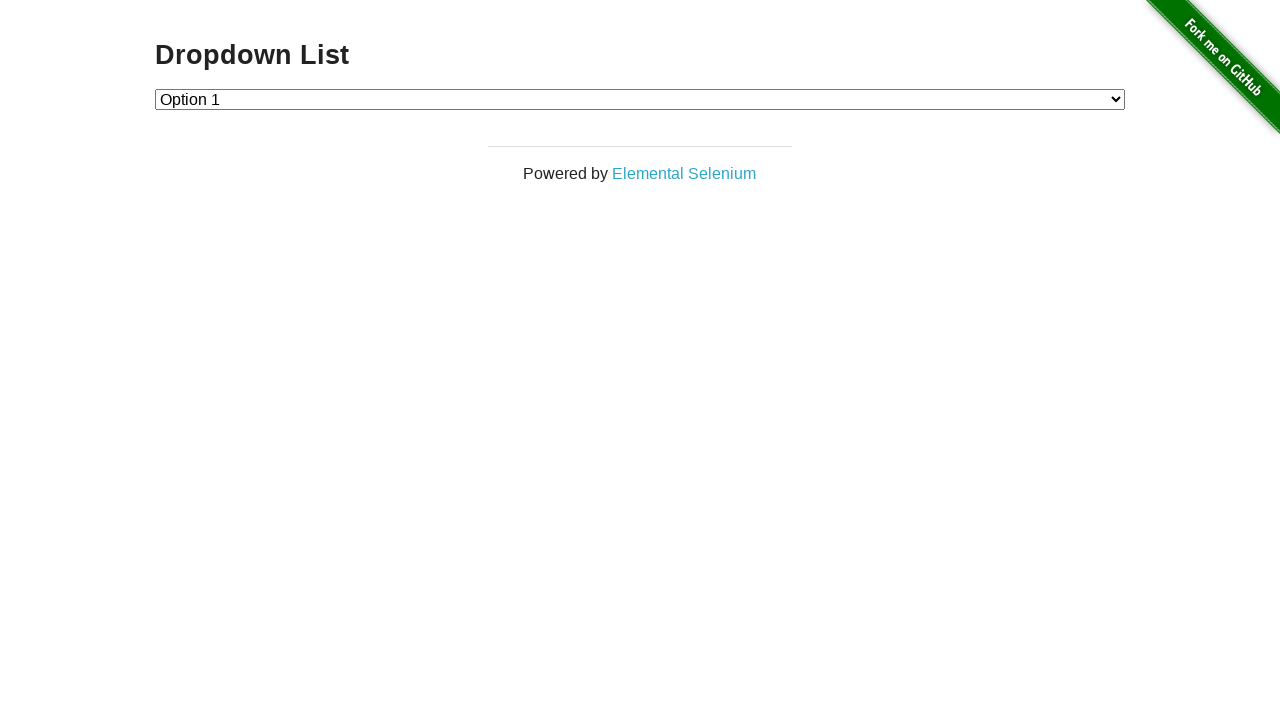

Waited 1 second to observe selection
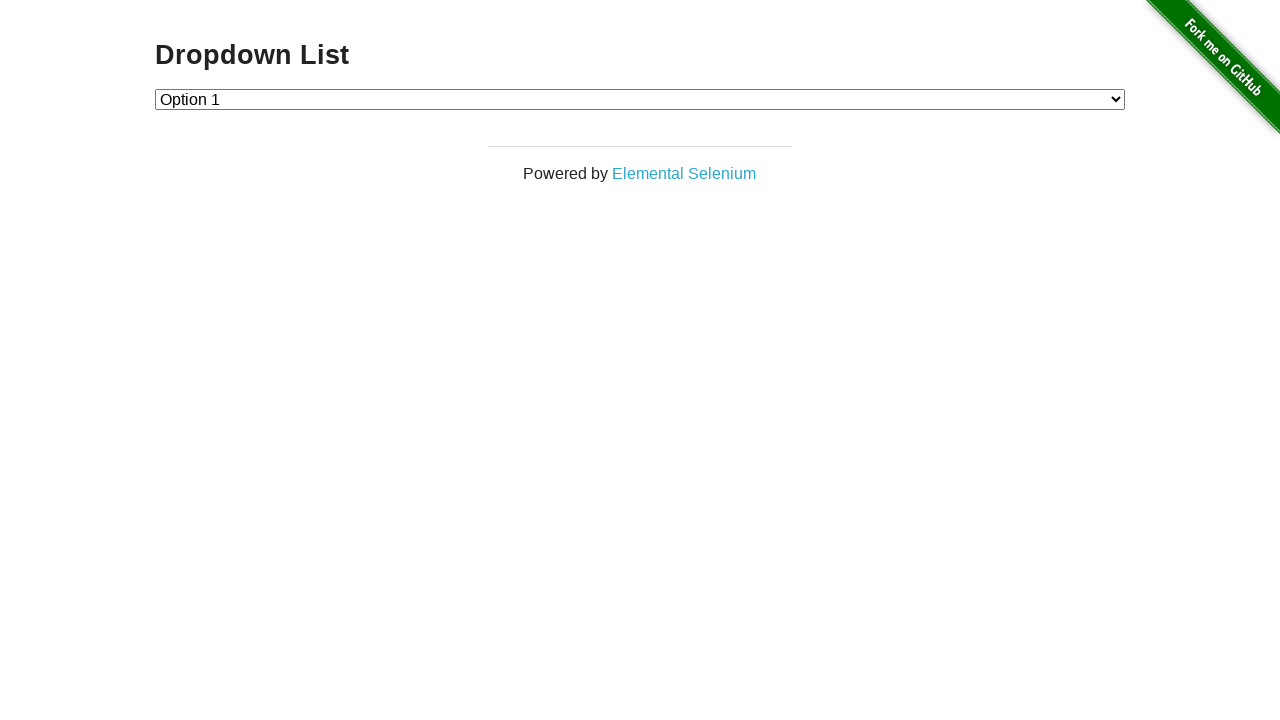

Selected 'Option 2' from dropdown on select#dropdown
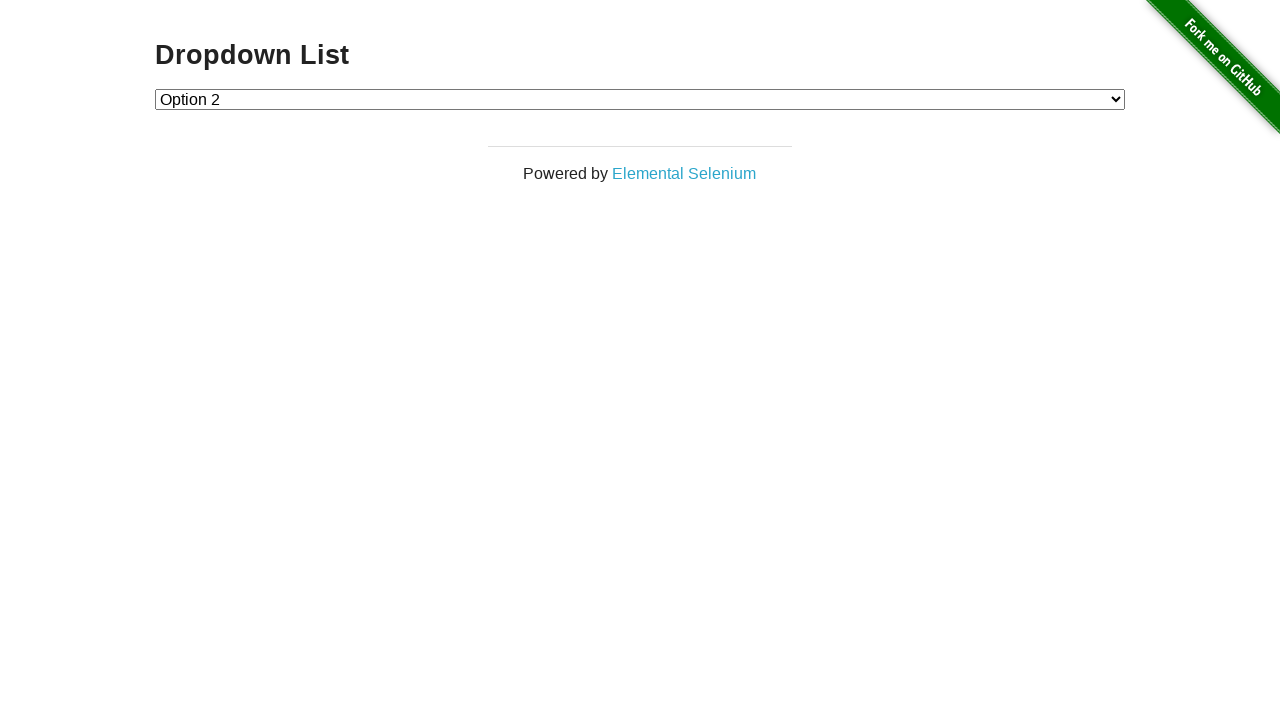

Navigated to JavaScript alerts page
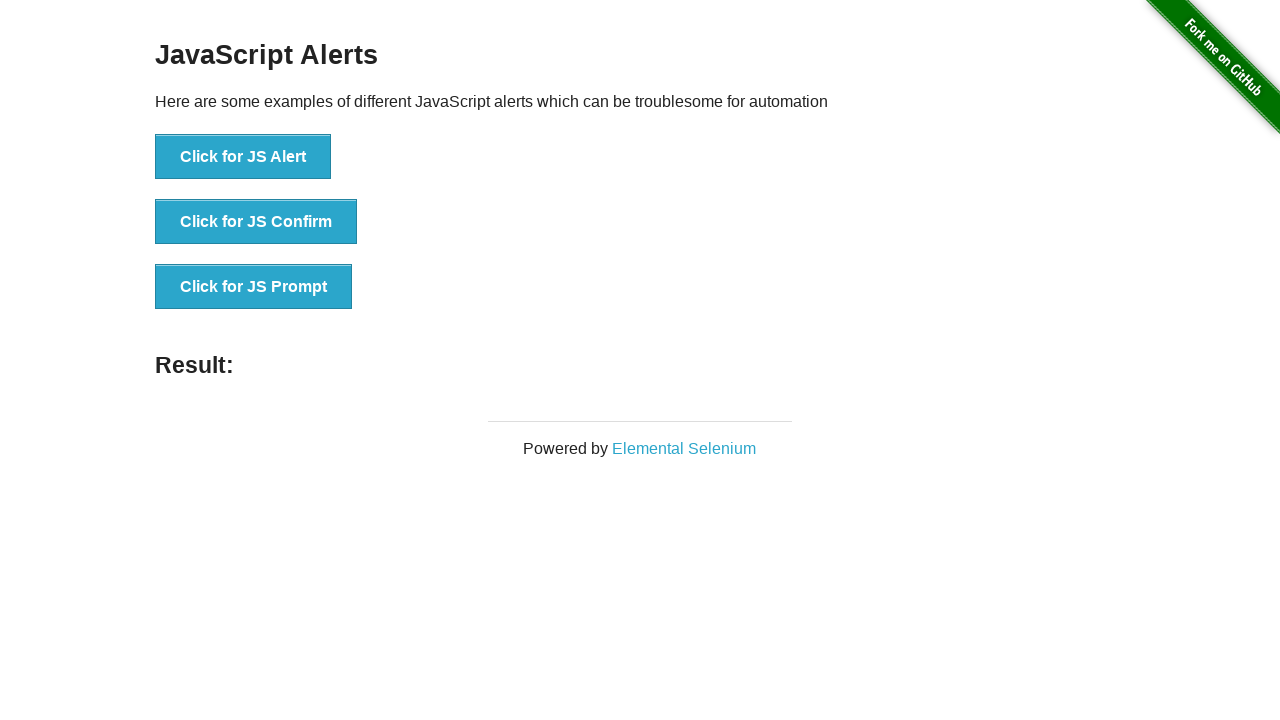

Clicked button to trigger JS Alert at (243, 157) on button:has-text('Click for JS Alert')
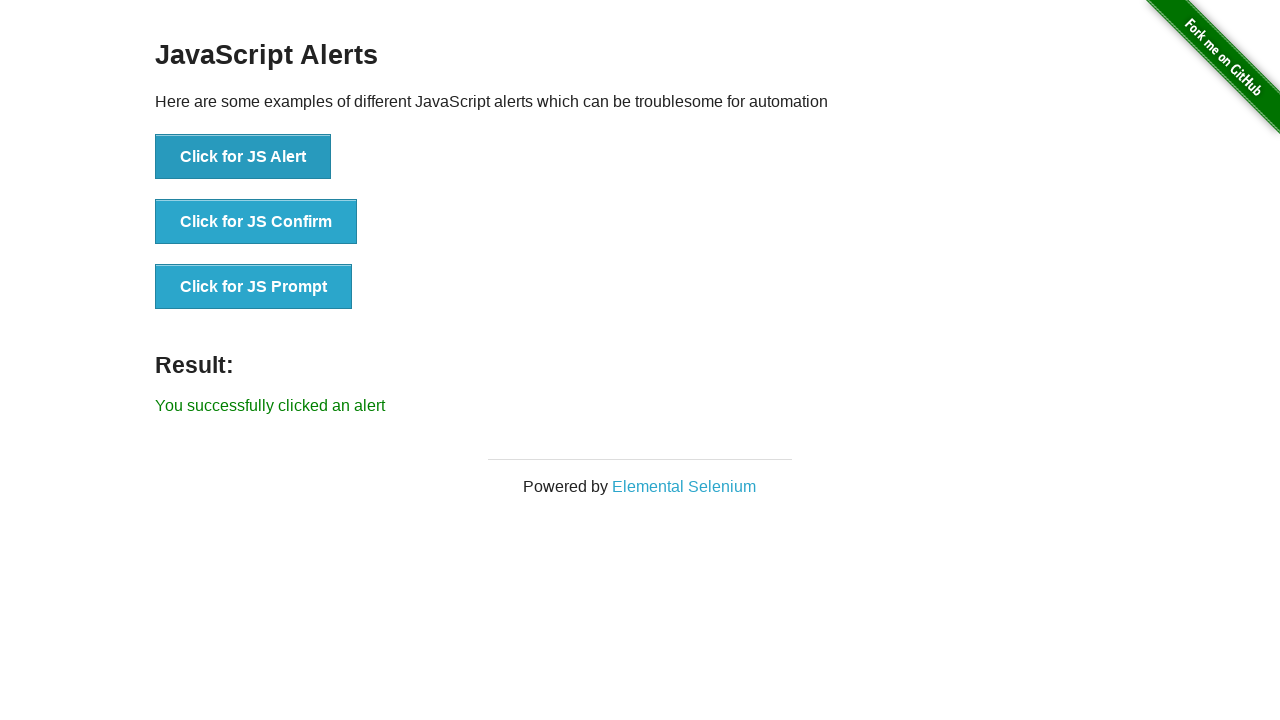

Set up dialog handler and clicked JS Alert button, then accepted the alert at (243, 157) on button:has-text('Click for JS Alert')
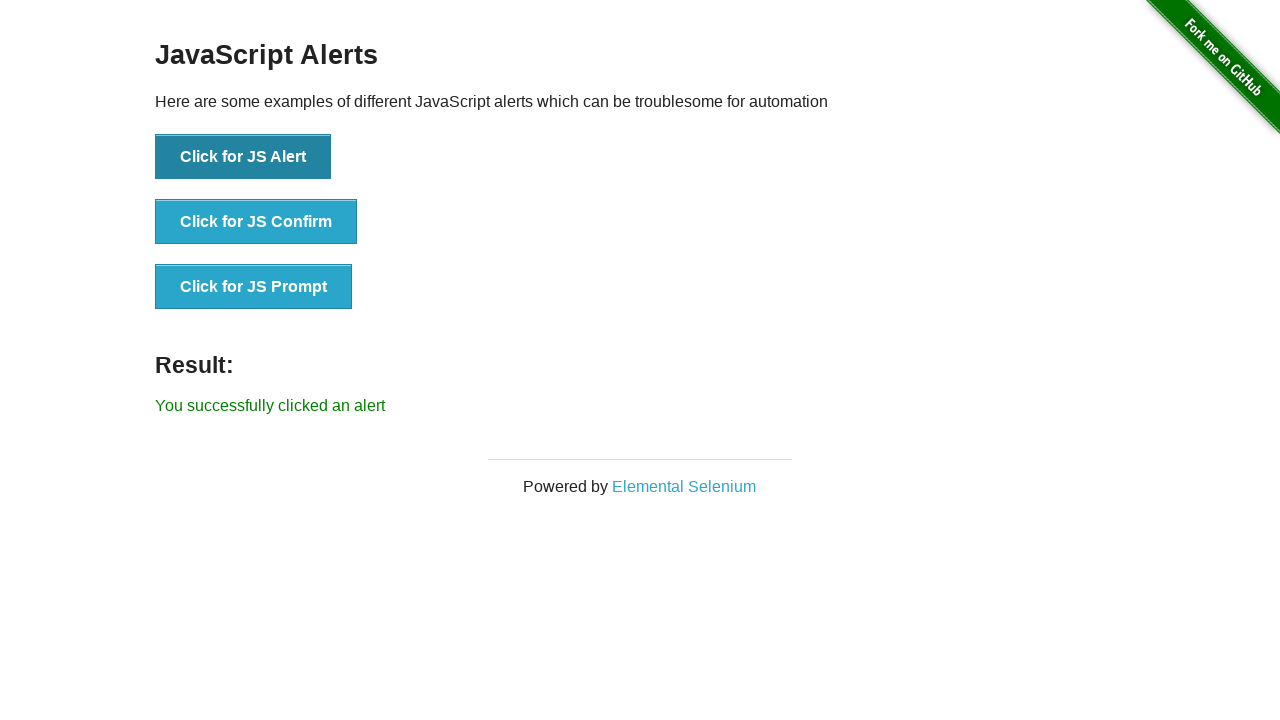

Set up prompt handler and clicked JS Prompt button, then accepted with text 'Shubham' at (254, 287) on button:has-text('Click for JS Prompt')
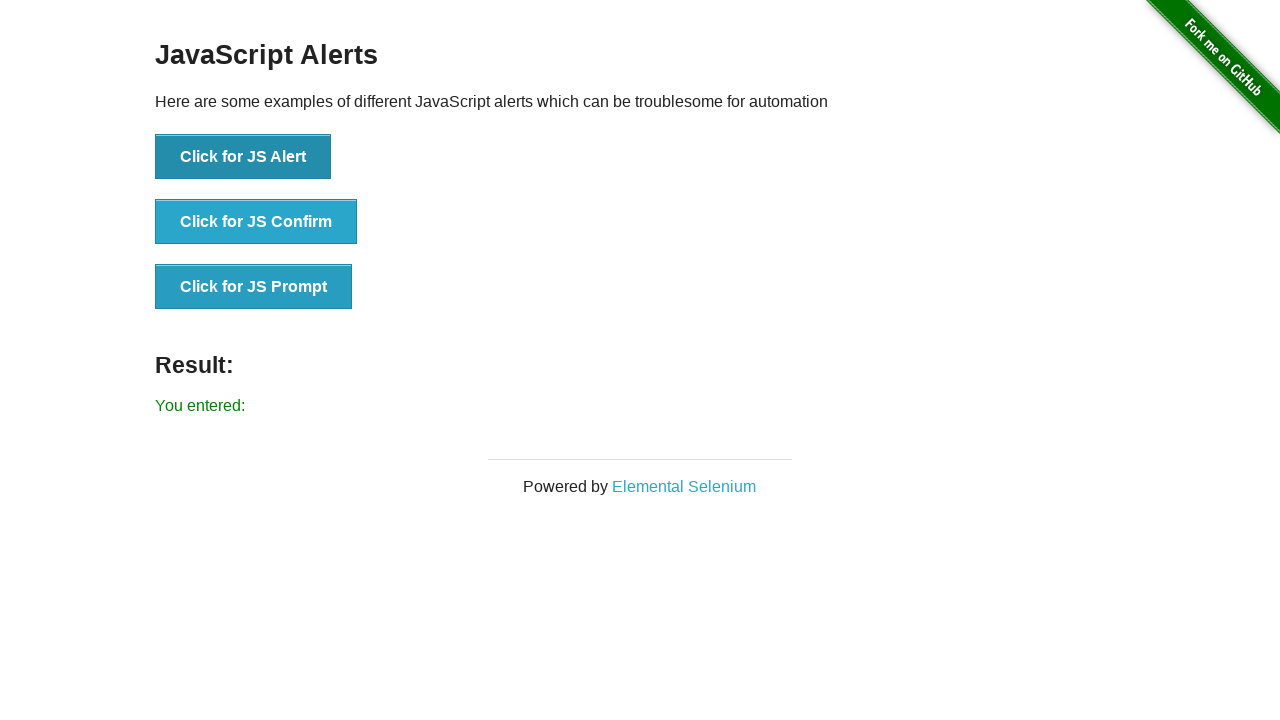

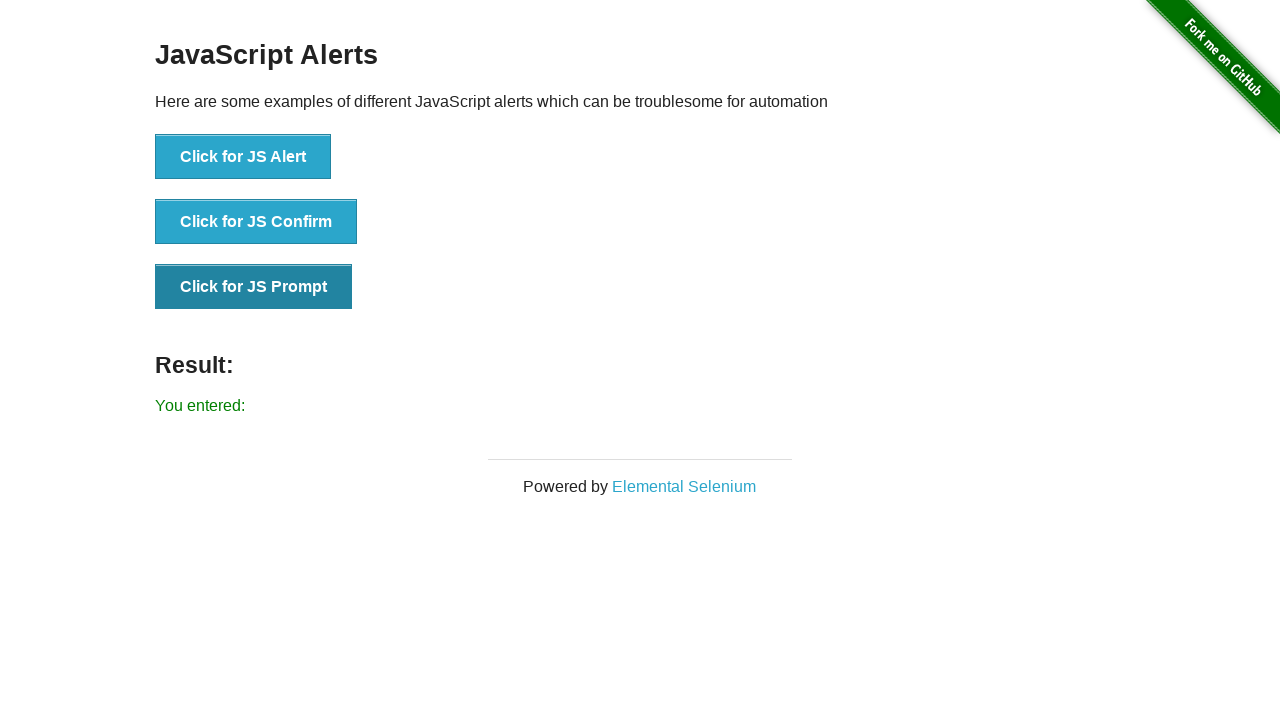